Tests a simple form by filling in first name, last name, city, and country fields, then submitting the form by clicking the submit button.

Starting URL: http://suninjuly.github.io/simple_form_find_task.html

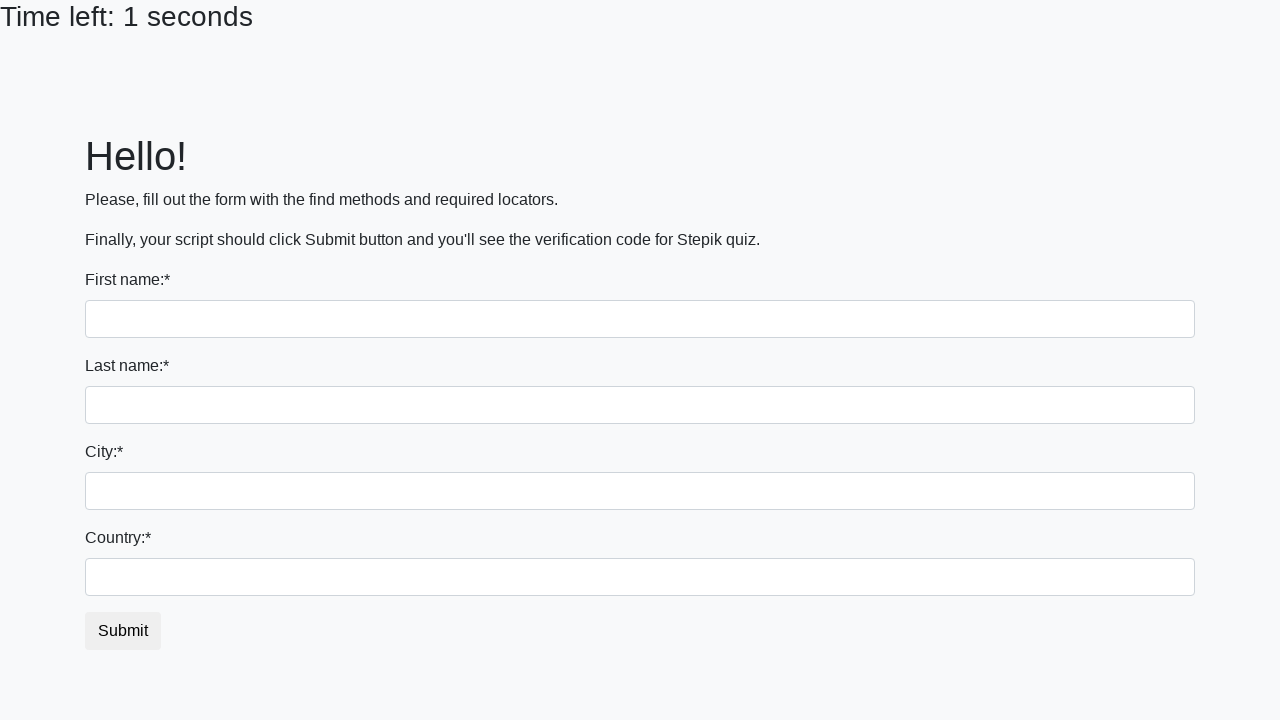

Filled first name field with 'Ivan' on input[name='first_name']
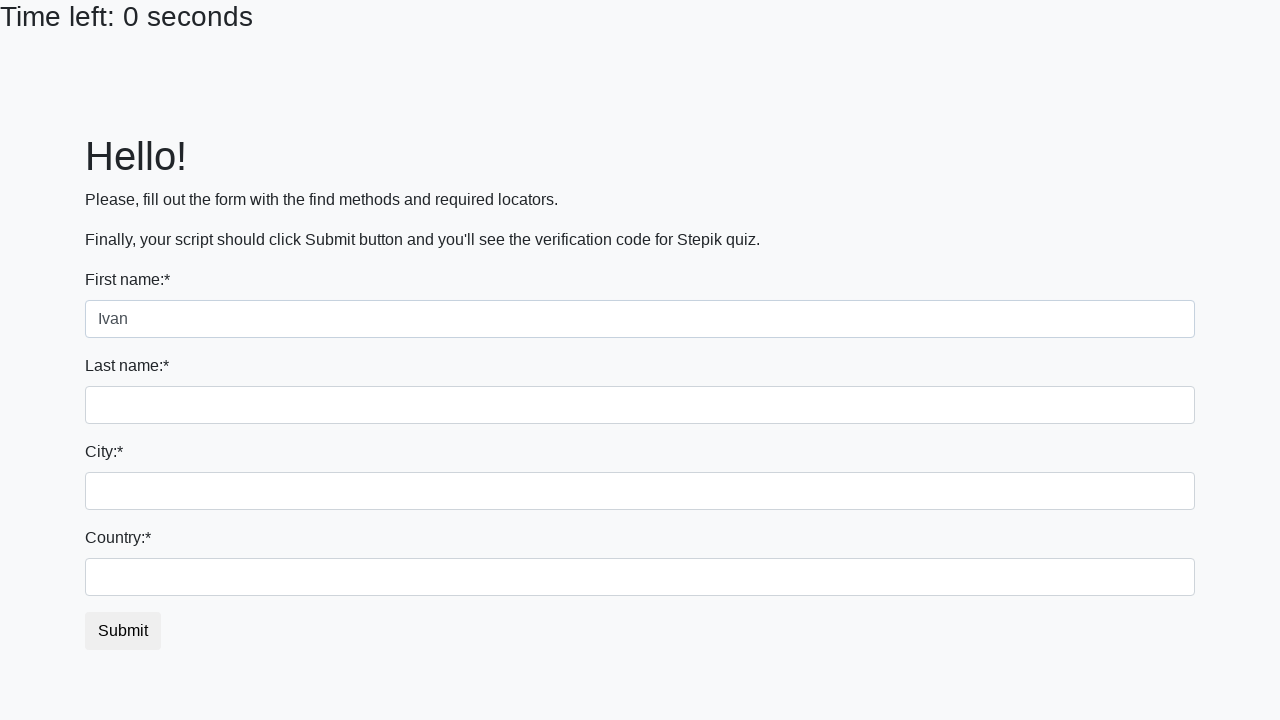

Filled last name field with 'Petrov' on input[name='last_name']
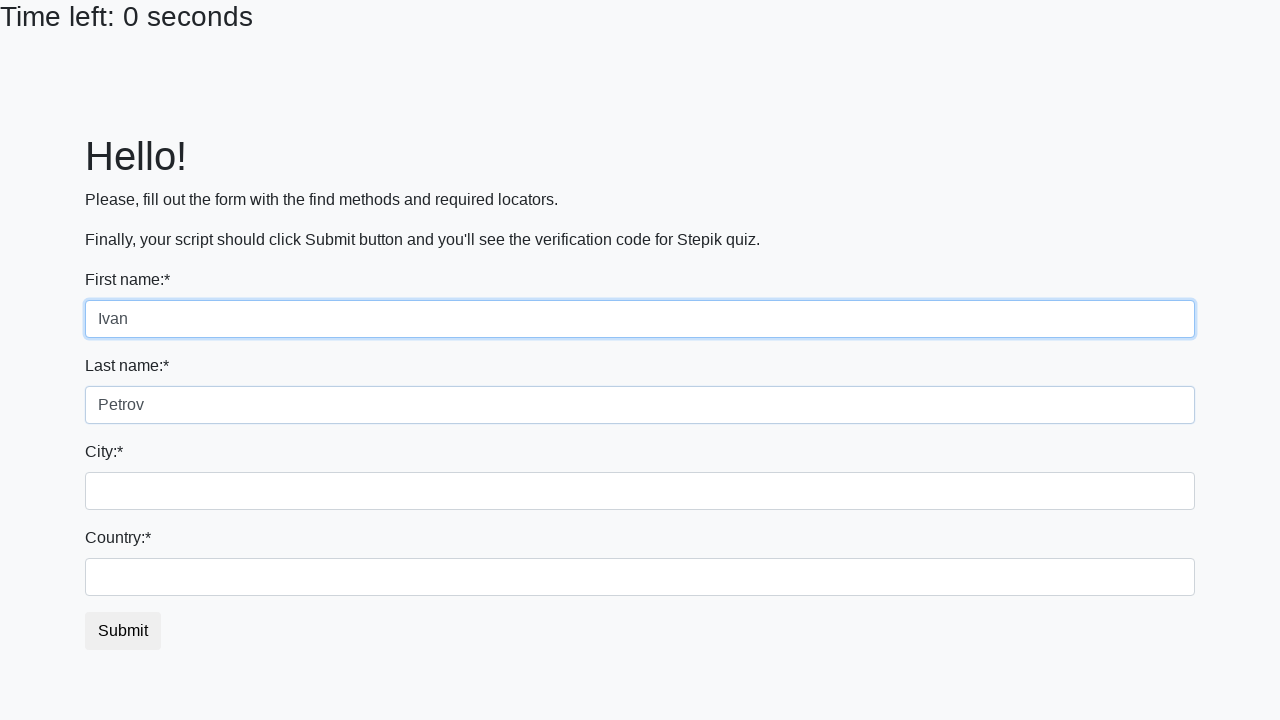

Filled city field with 'Smolensk' on input.form-control.city
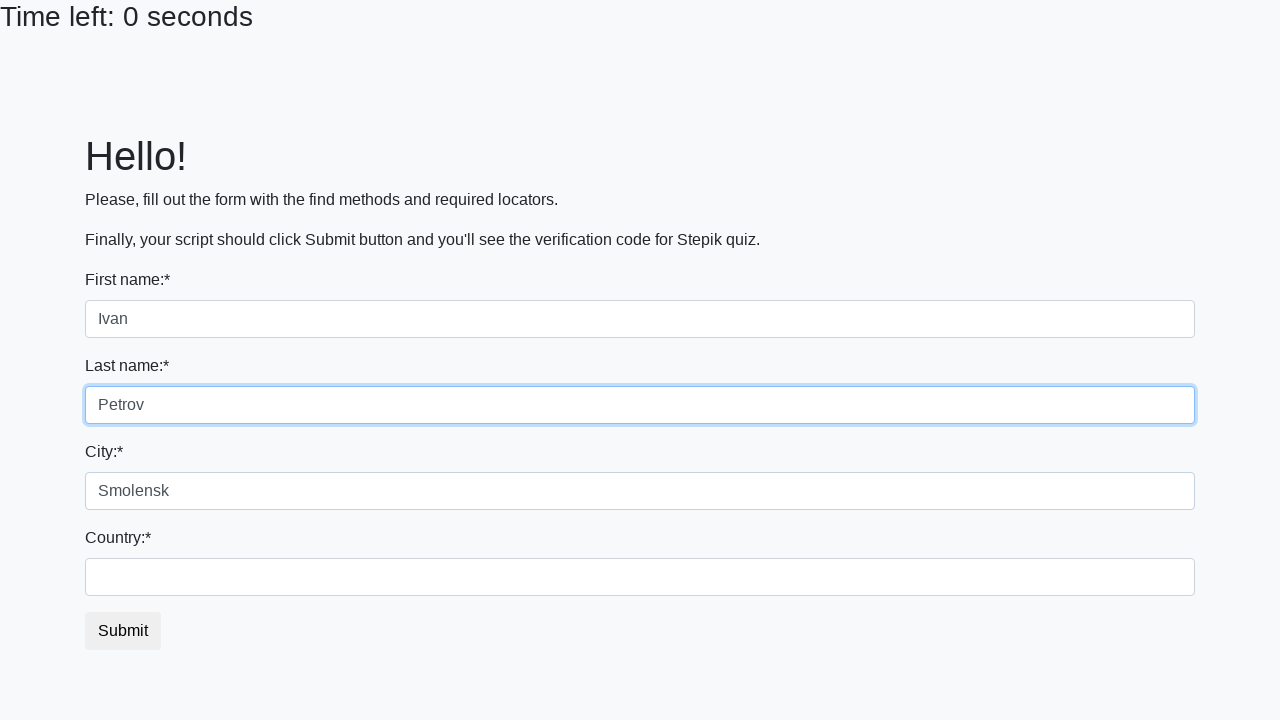

Filled country field with 'Russia' on #country
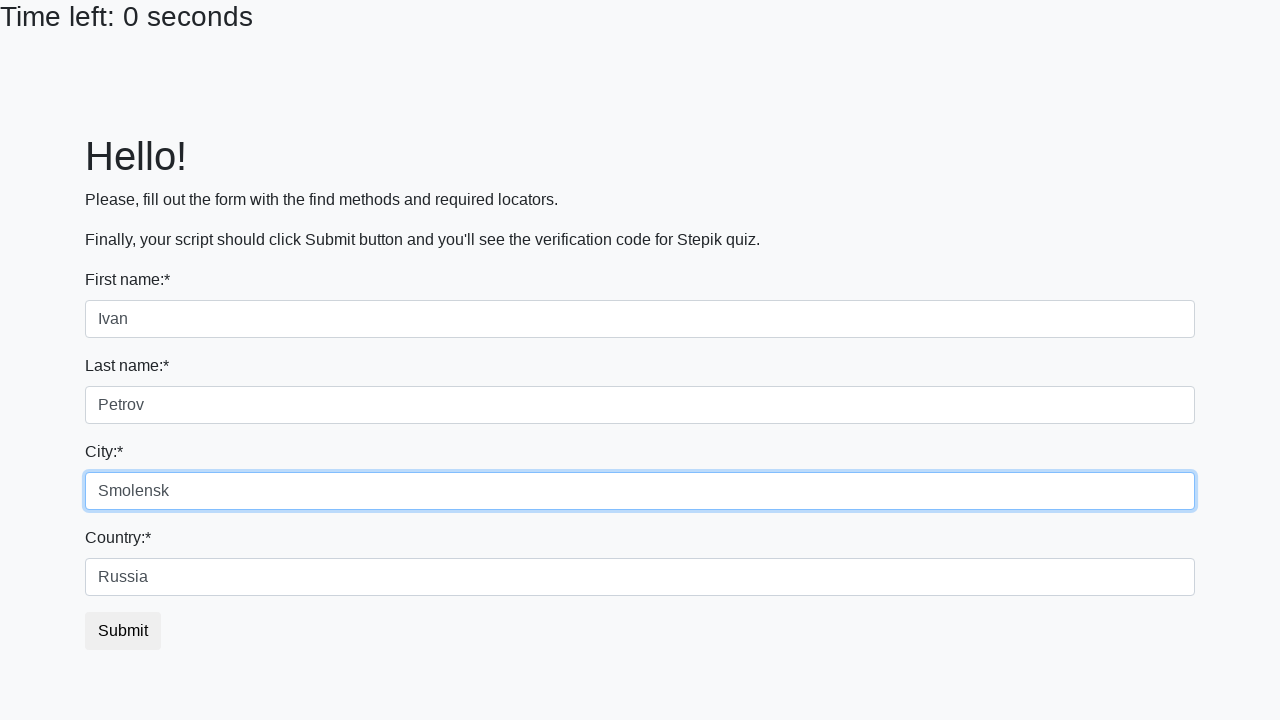

Clicked submit button to submit the form at (123, 631) on button.btn
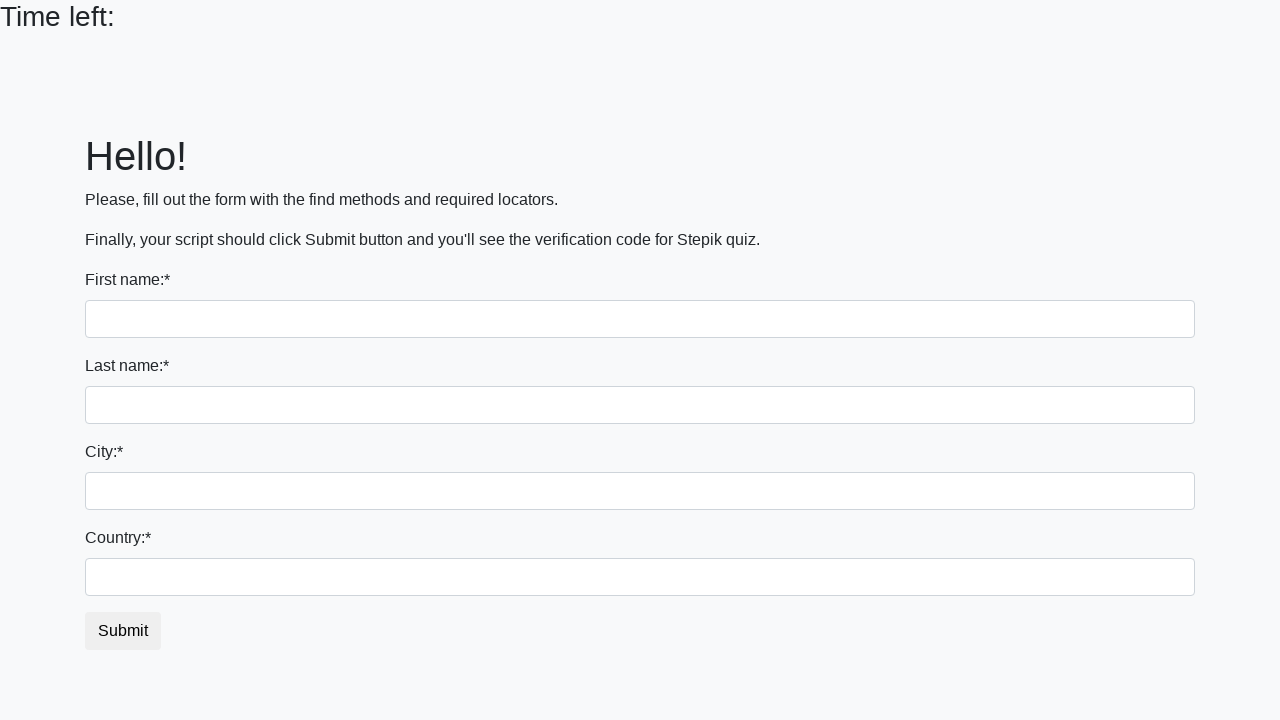

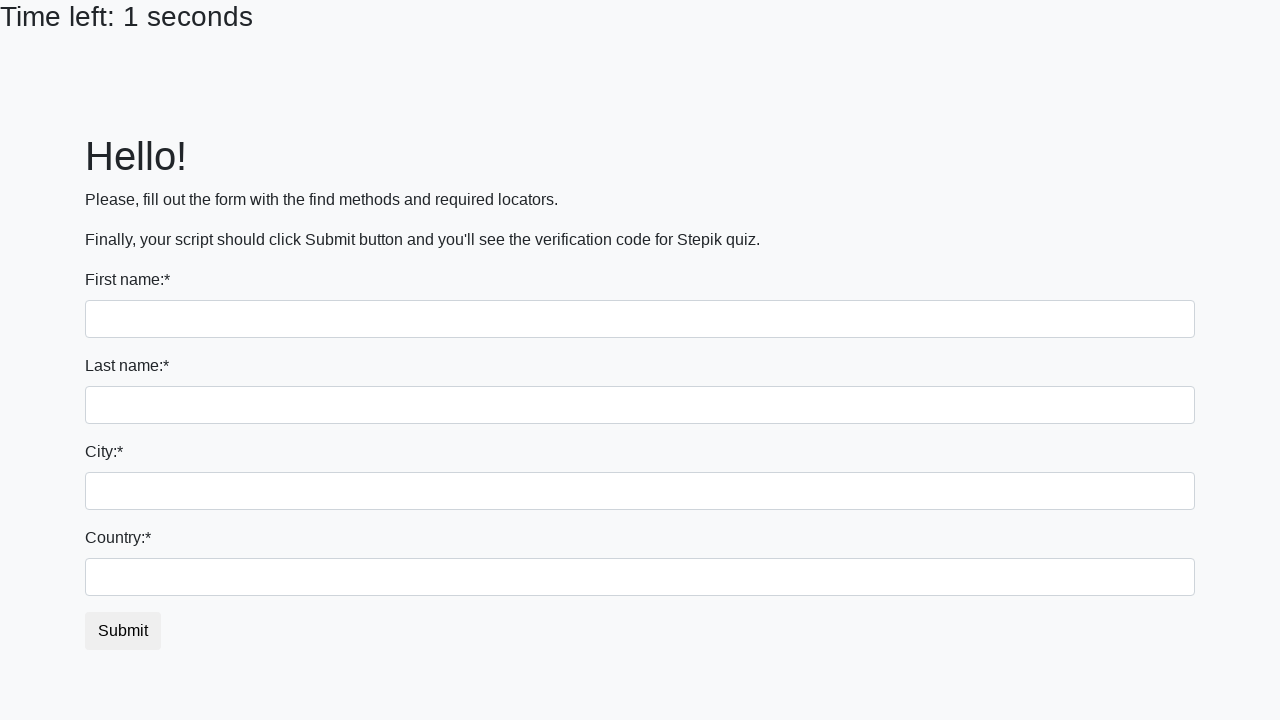